Tests checkbox functionality by verifying checkbox count, display status, and toggling checkbox state

Starting URL: https://the-internet.herokuapp.com/checkboxes

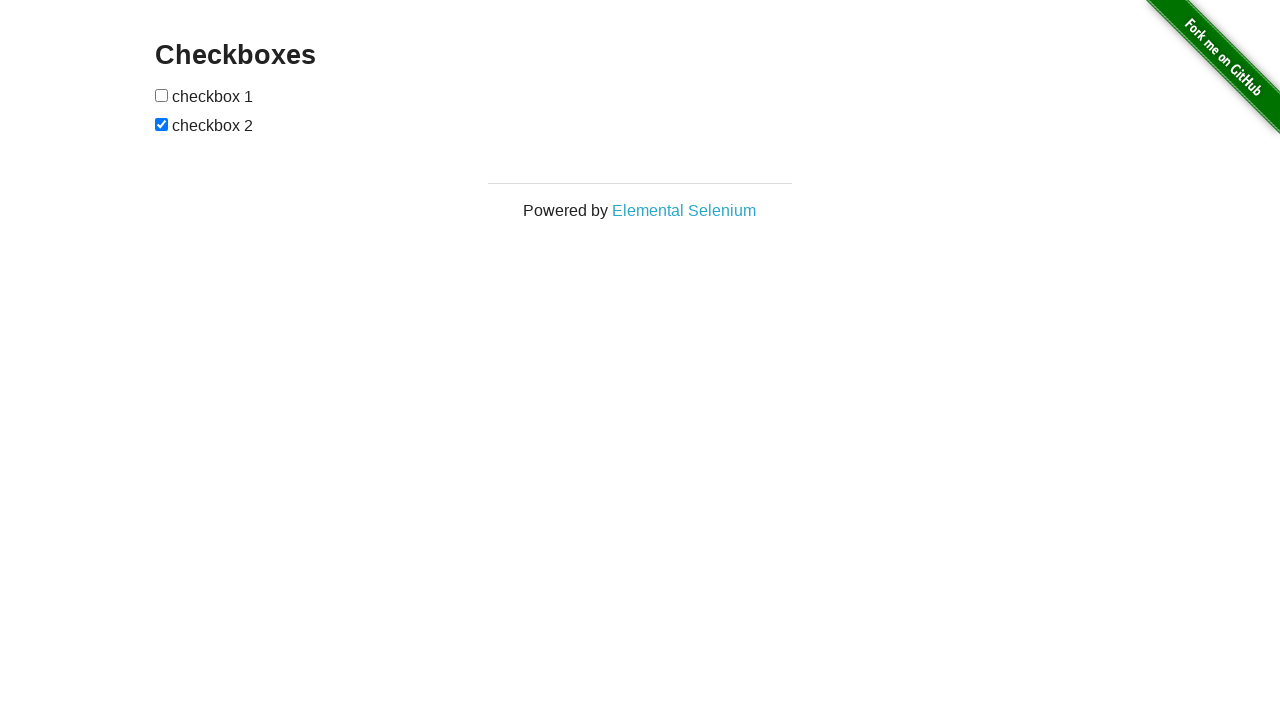

Located all input elements (checkboxes) on the page
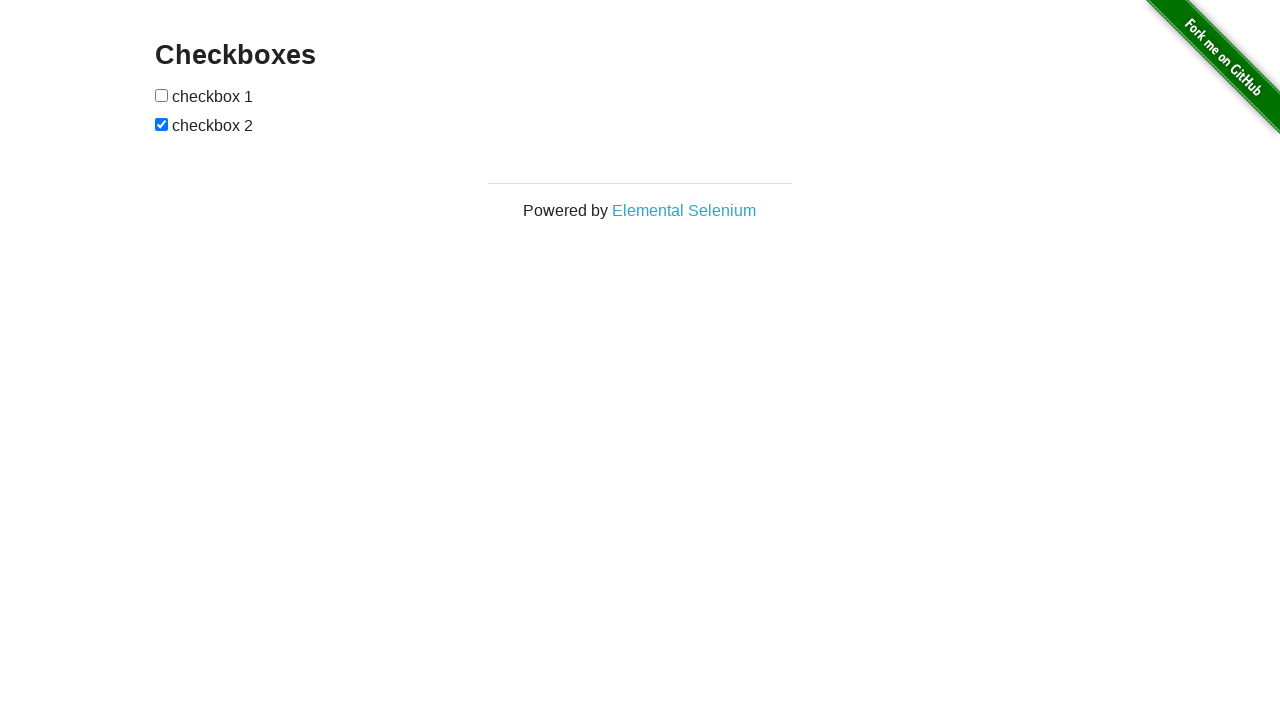

Verified that exactly 2 checkboxes are present on the page
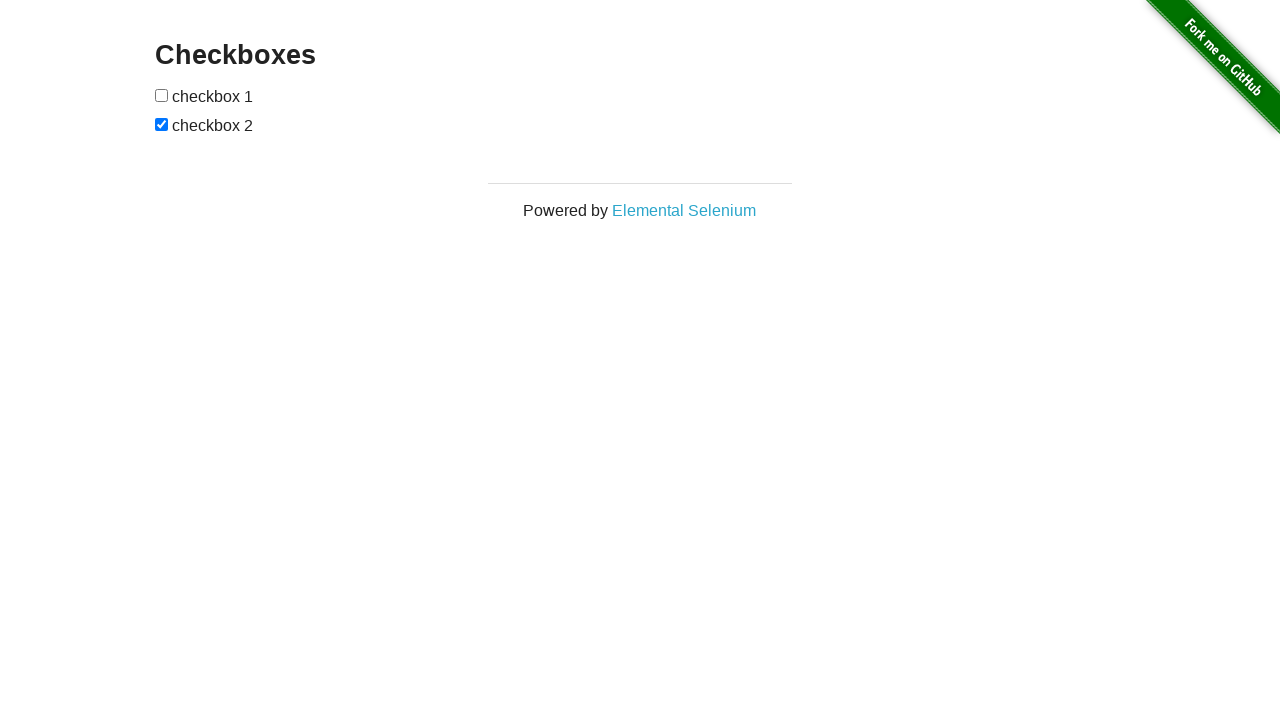

Retrieved the first checkbox element
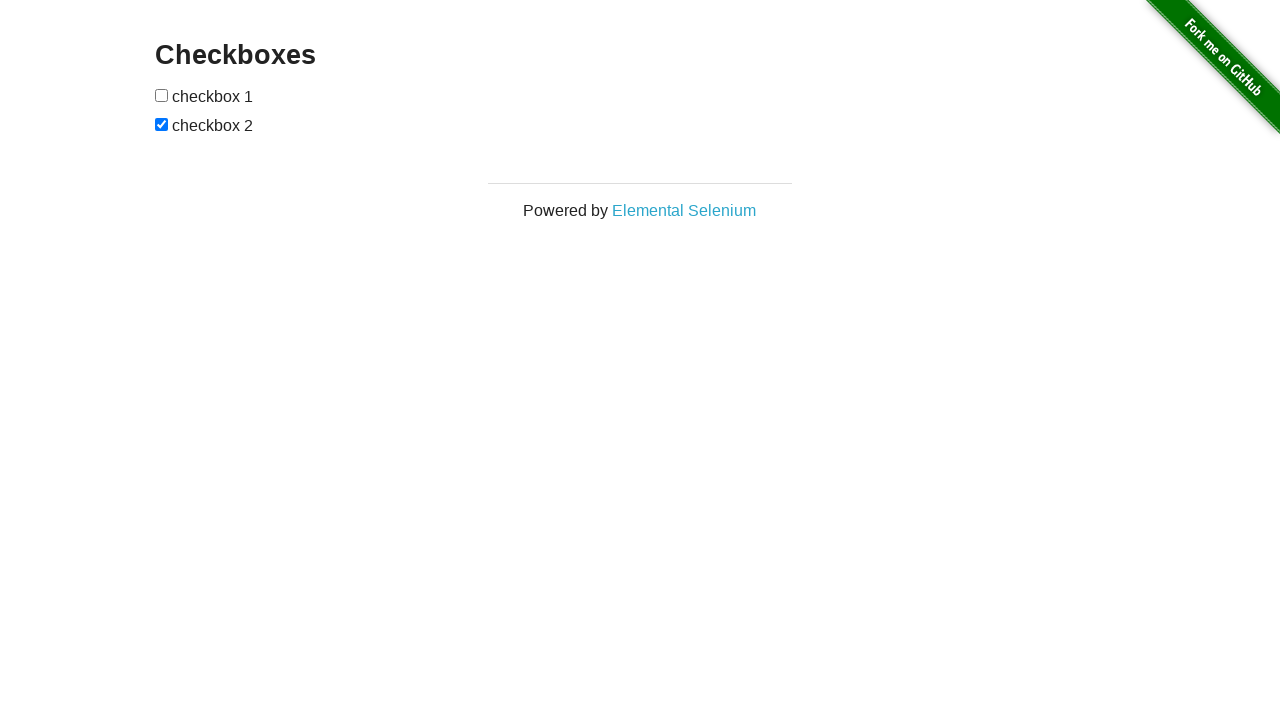

Verified that the first checkbox is visible
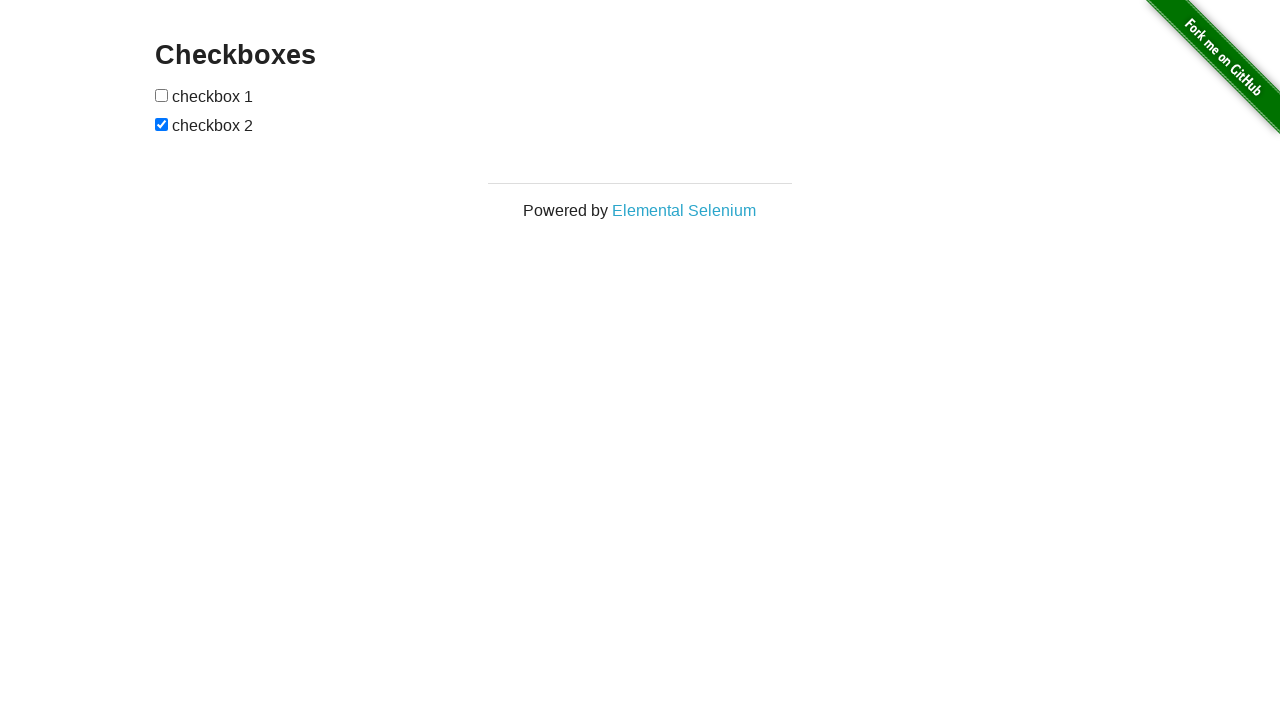

Clicked the first checkbox to check it at (162, 95) on input >> nth=0
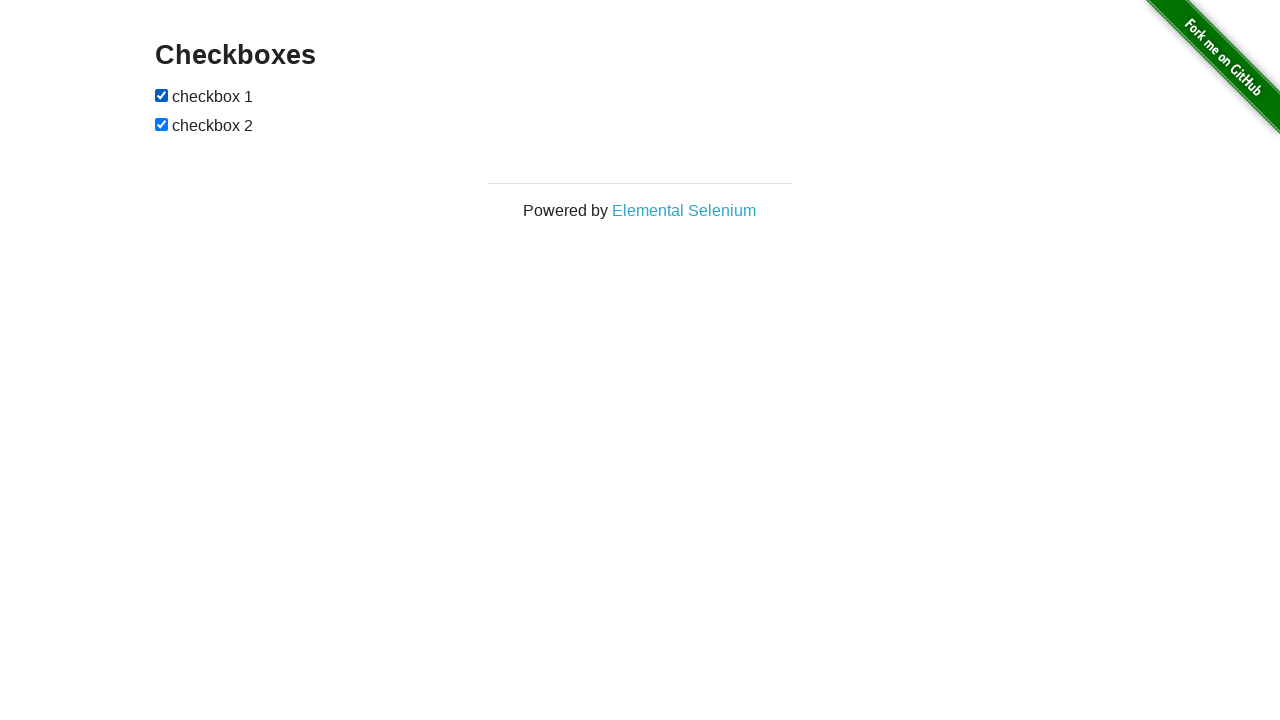

Verified that the first checkbox is now checked
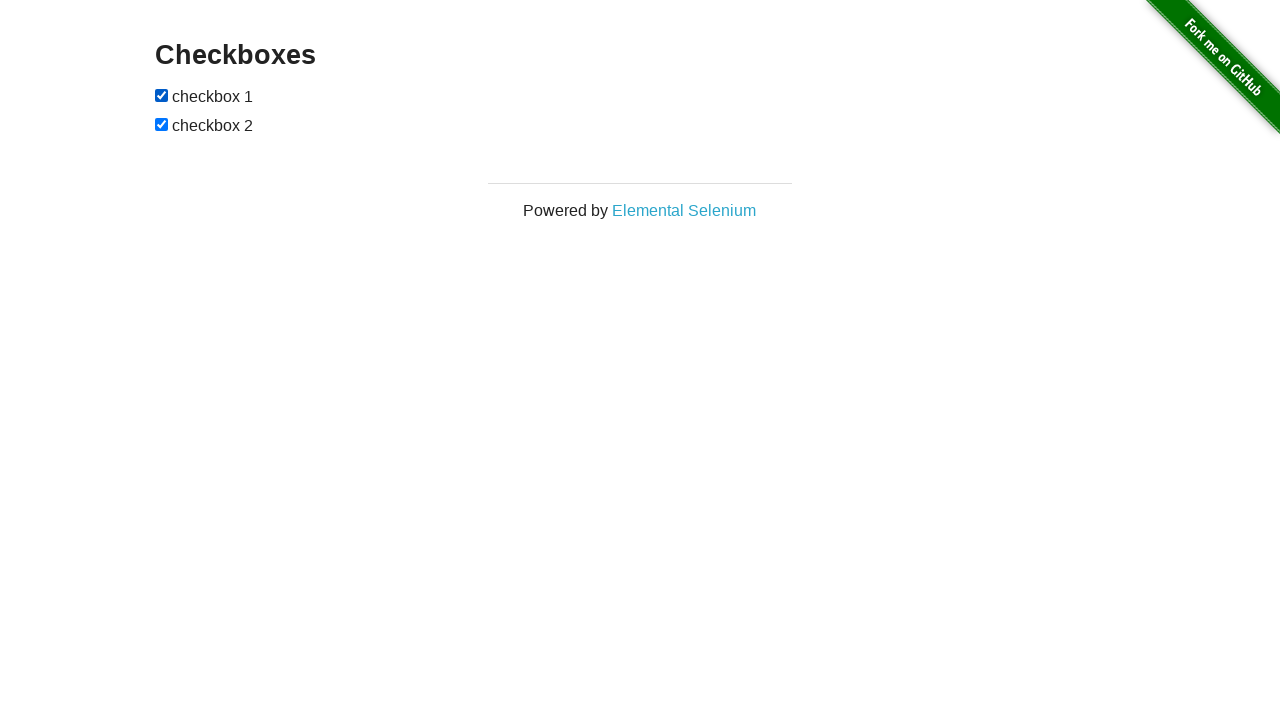

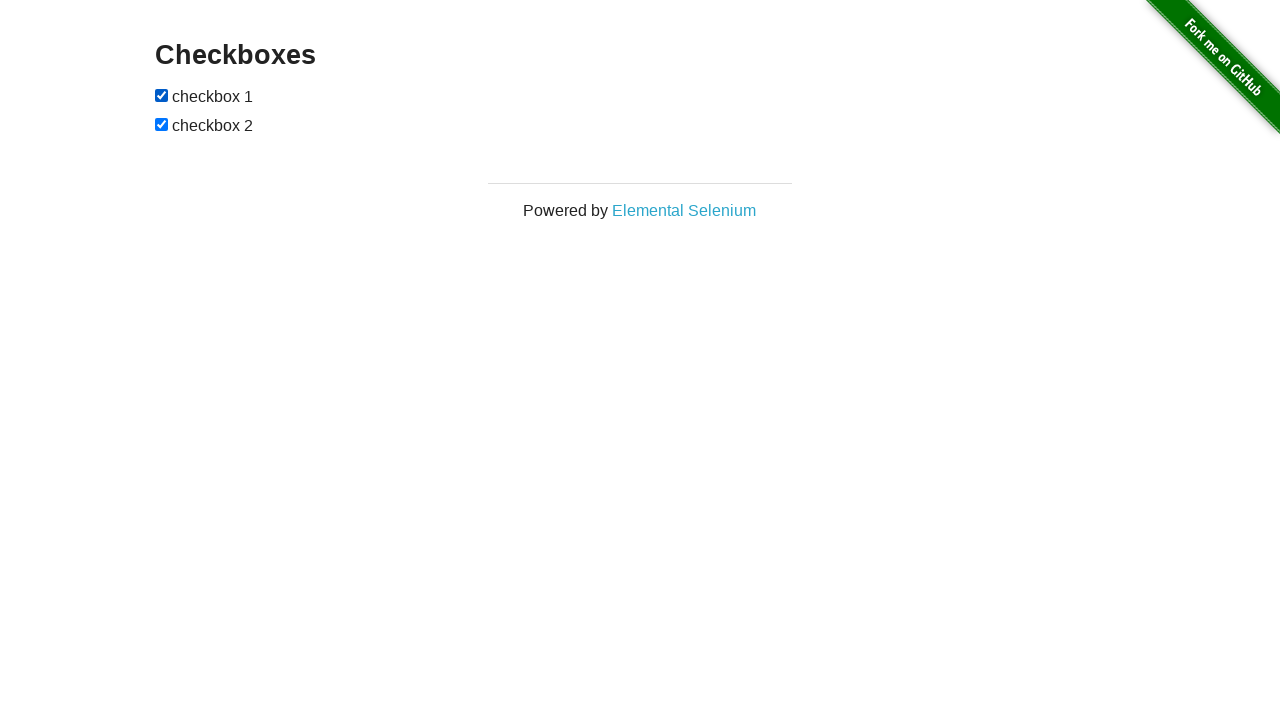